Tests alert handling functionality by clicking a button that triggers an alert and then accepting/dismissing the alert dialog

Starting URL: https://formy-project.herokuapp.com/switch-window

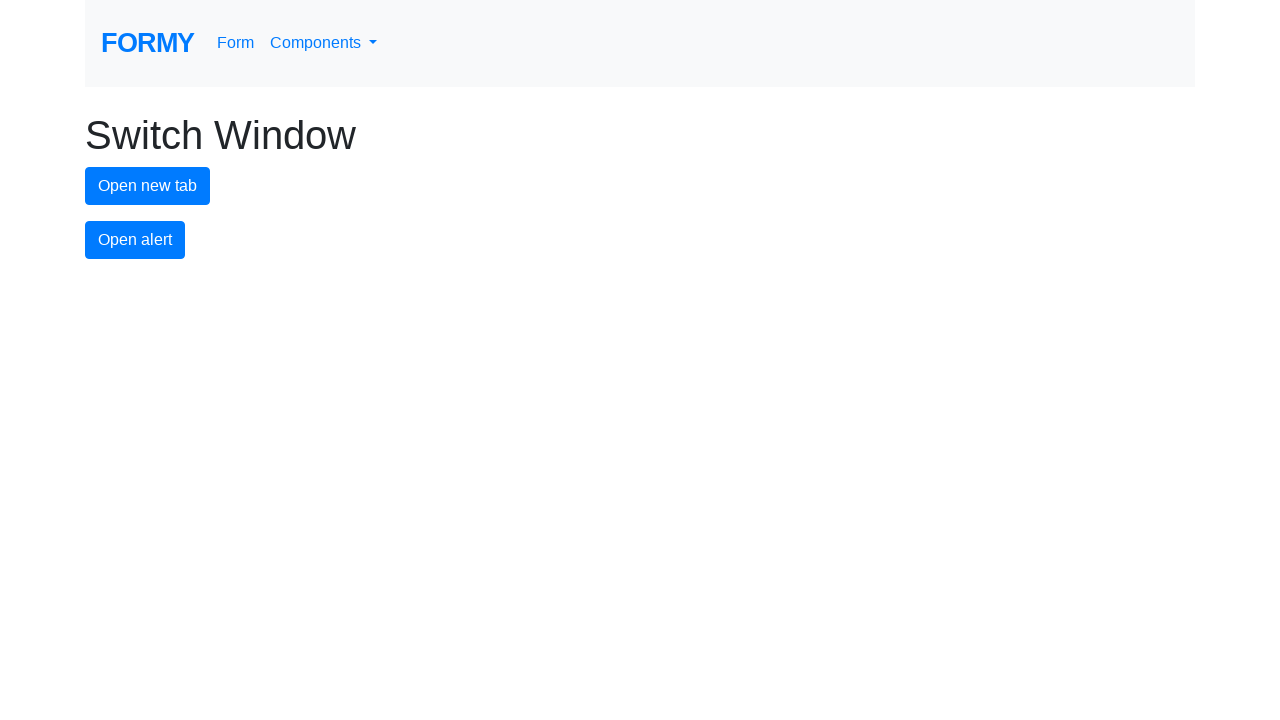

Clicked alert button to trigger alert dialog at (135, 240) on #alert-button
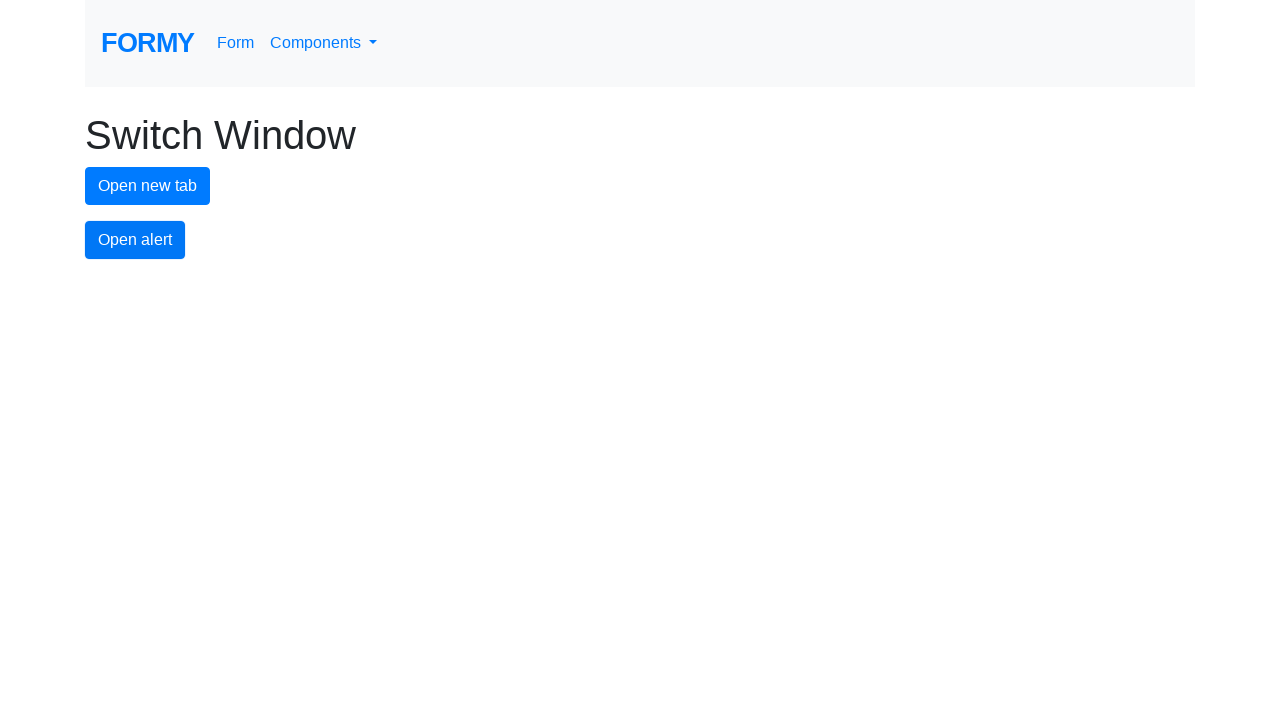

Set up dialog handler to accept alerts
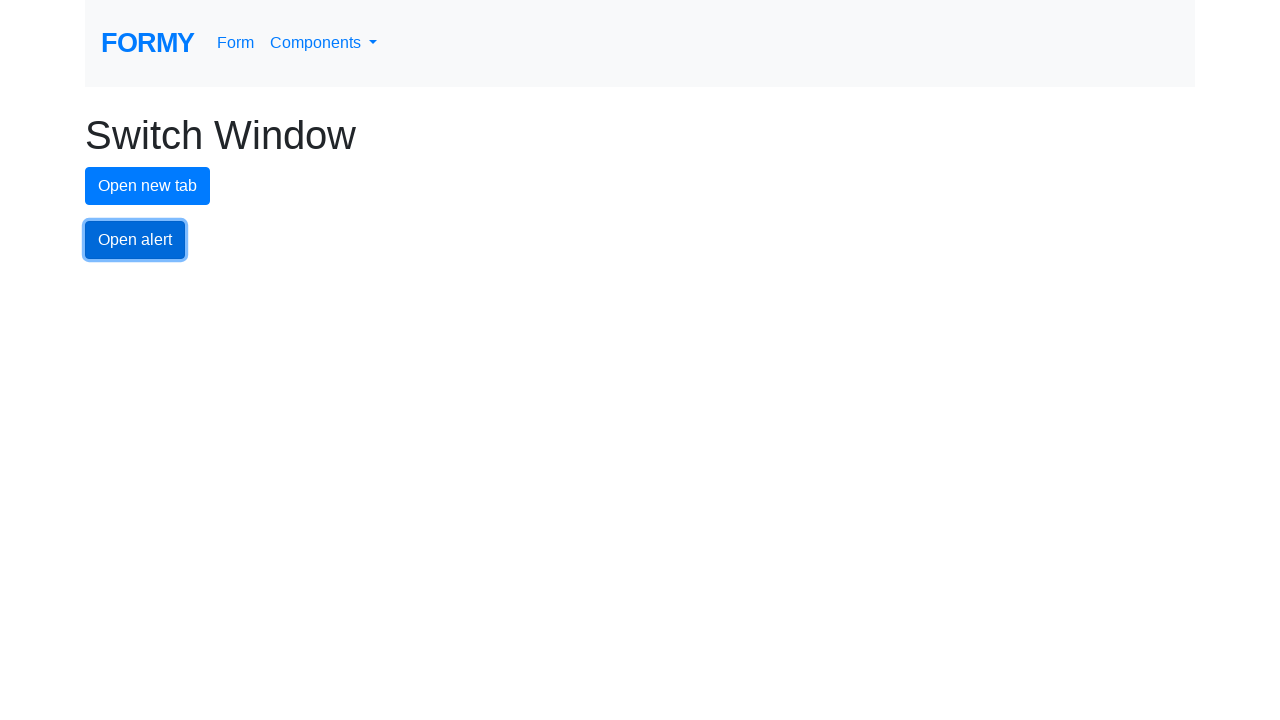

Clicked alert button again to trigger another alert dialog at (135, 240) on #alert-button
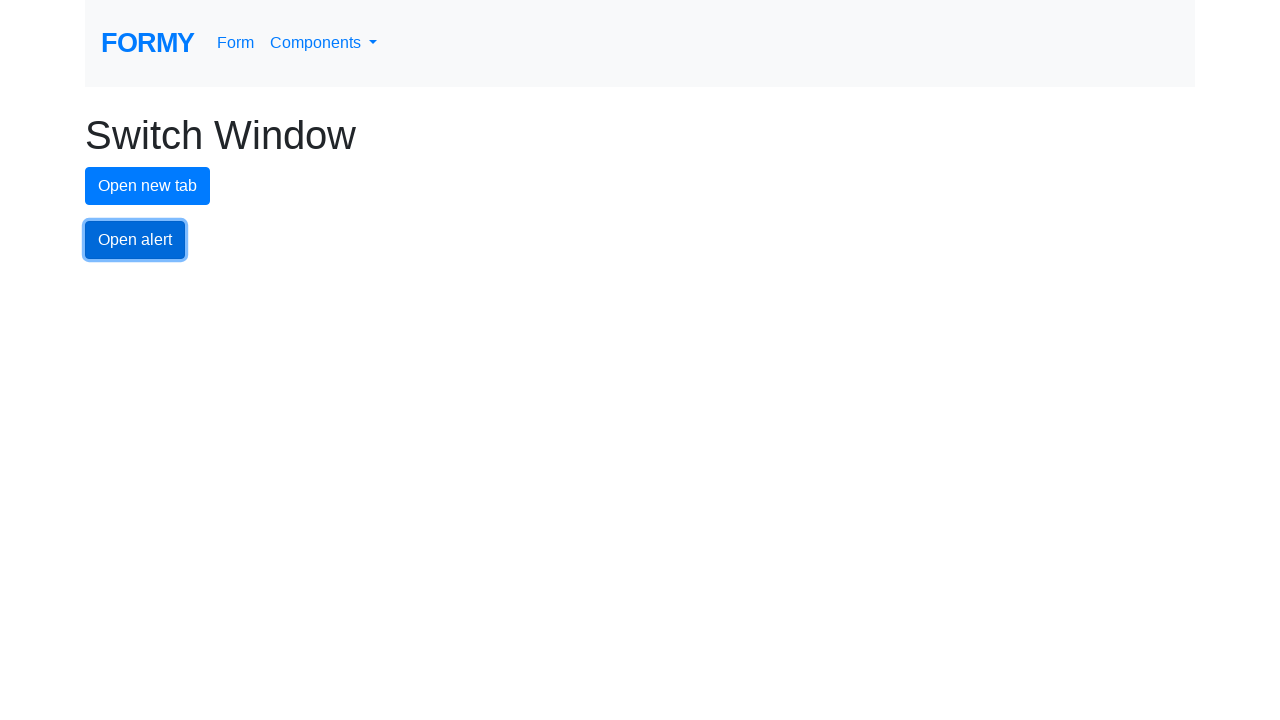

Waited 500ms for dialog to be processed
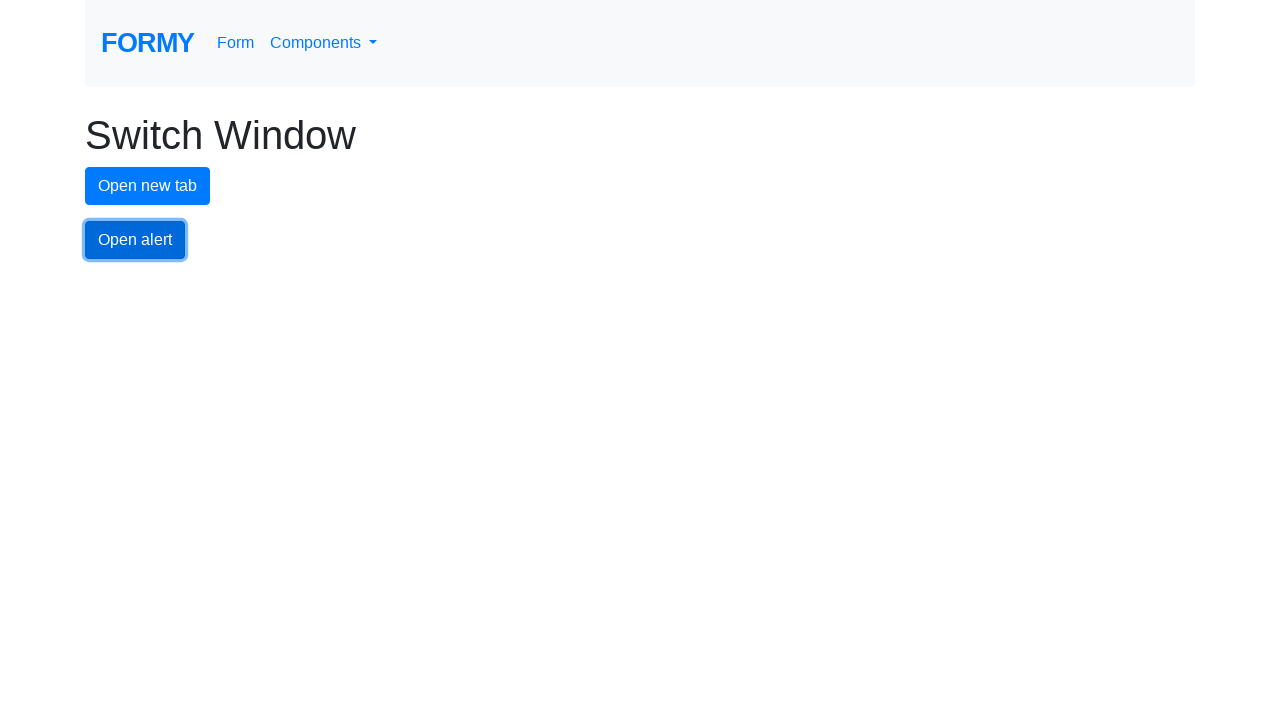

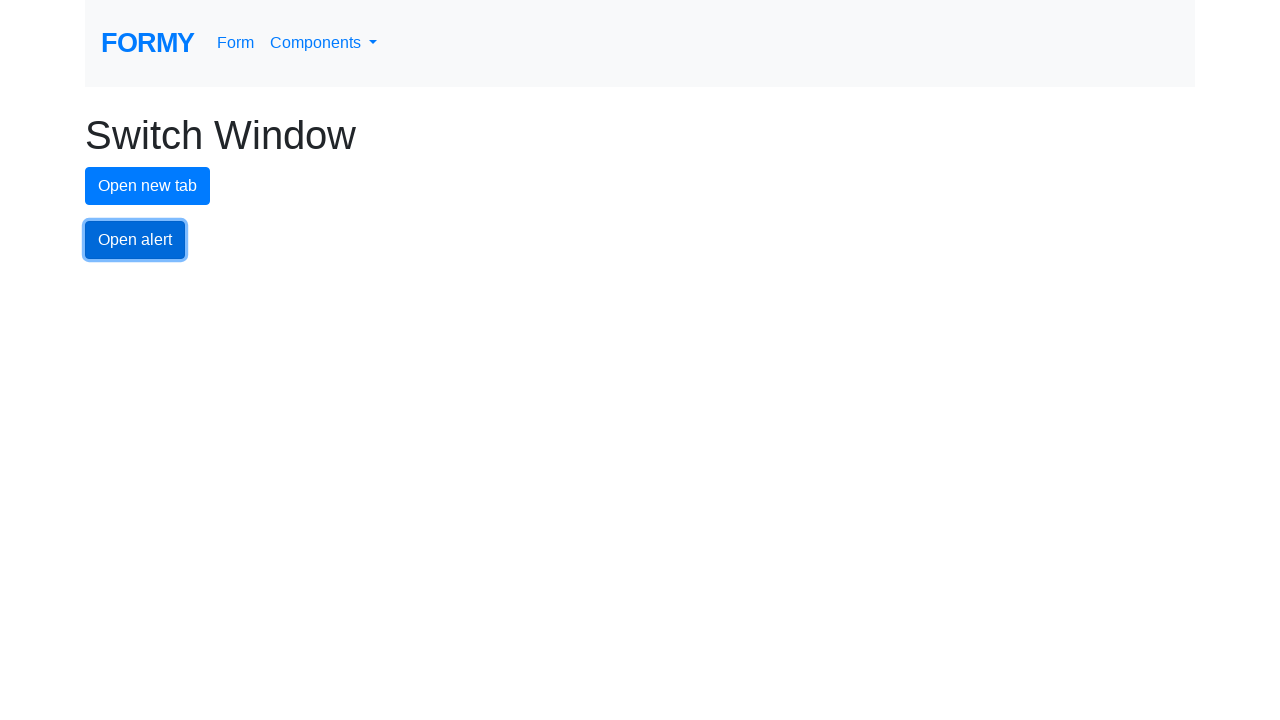